Tests table sorting functionality by clicking the column header and verifying the sort order, then searches for "Rice" item by paginating through the table to find its price

Starting URL: https://rahulshettyacademy.com/seleniumPractise/#/offers

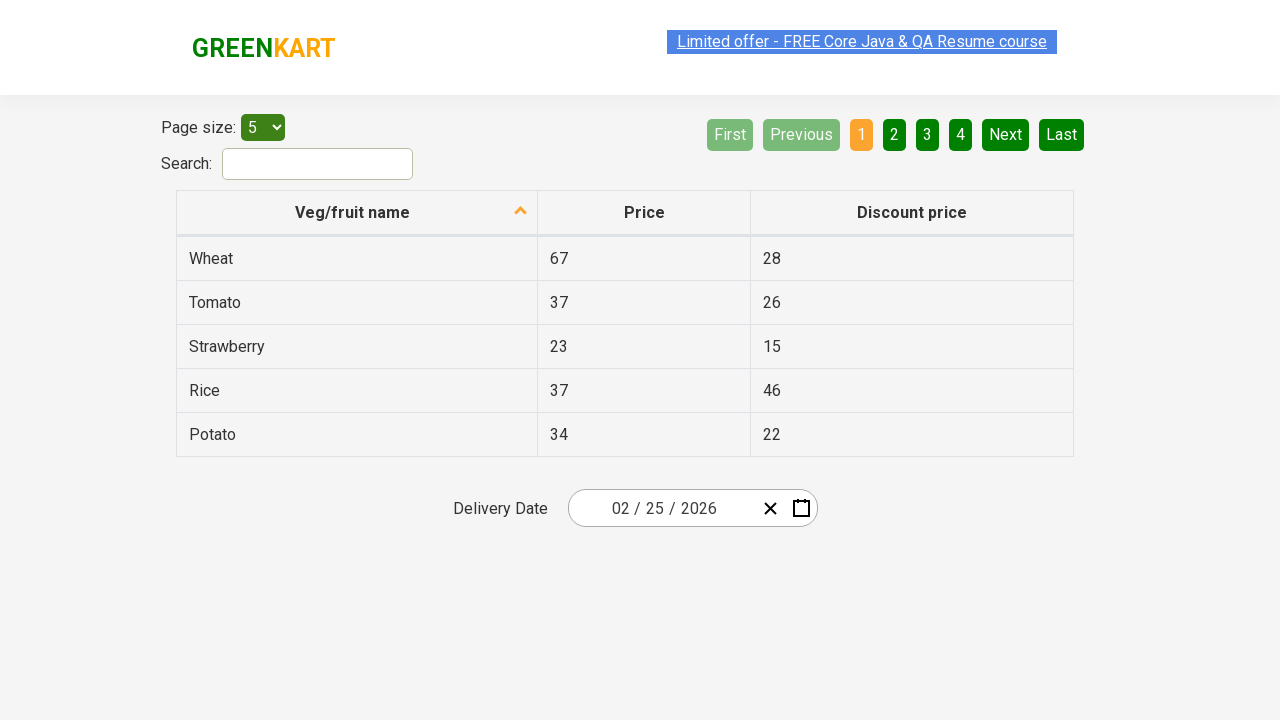

Clicked first column header to sort table at (357, 213) on xpath=//tr/th[1]
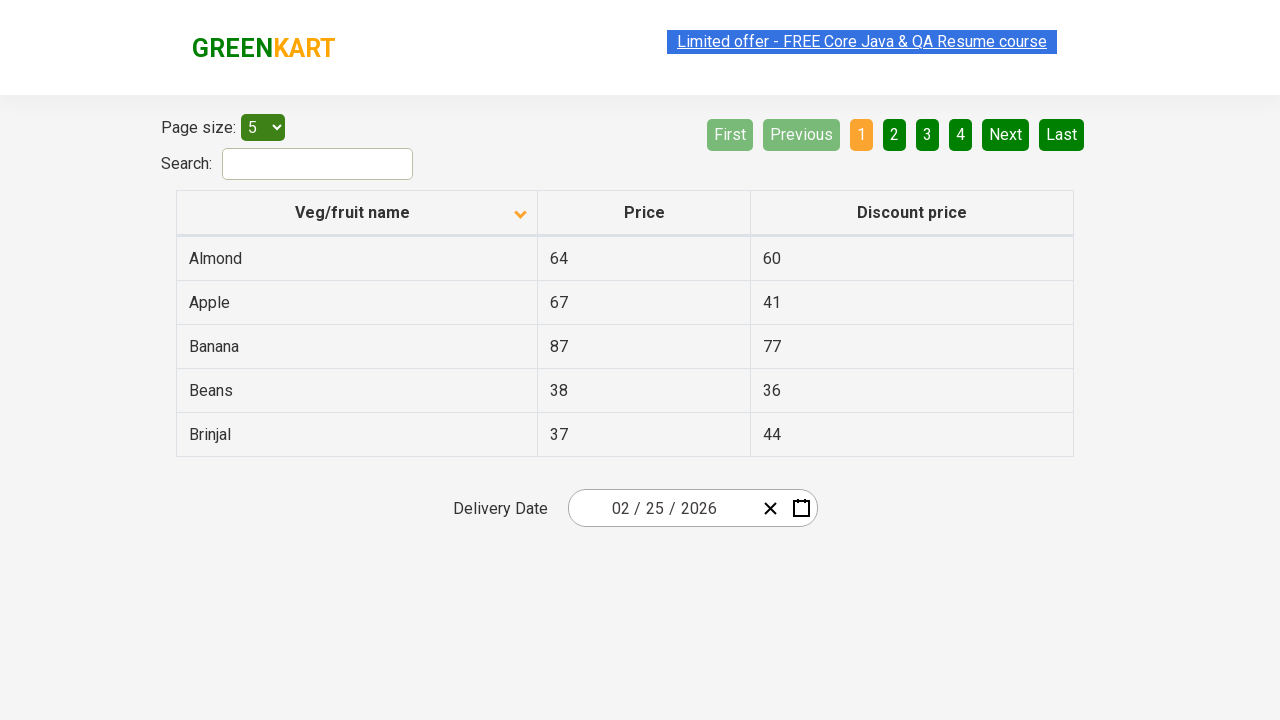

Retrieved all items from first column
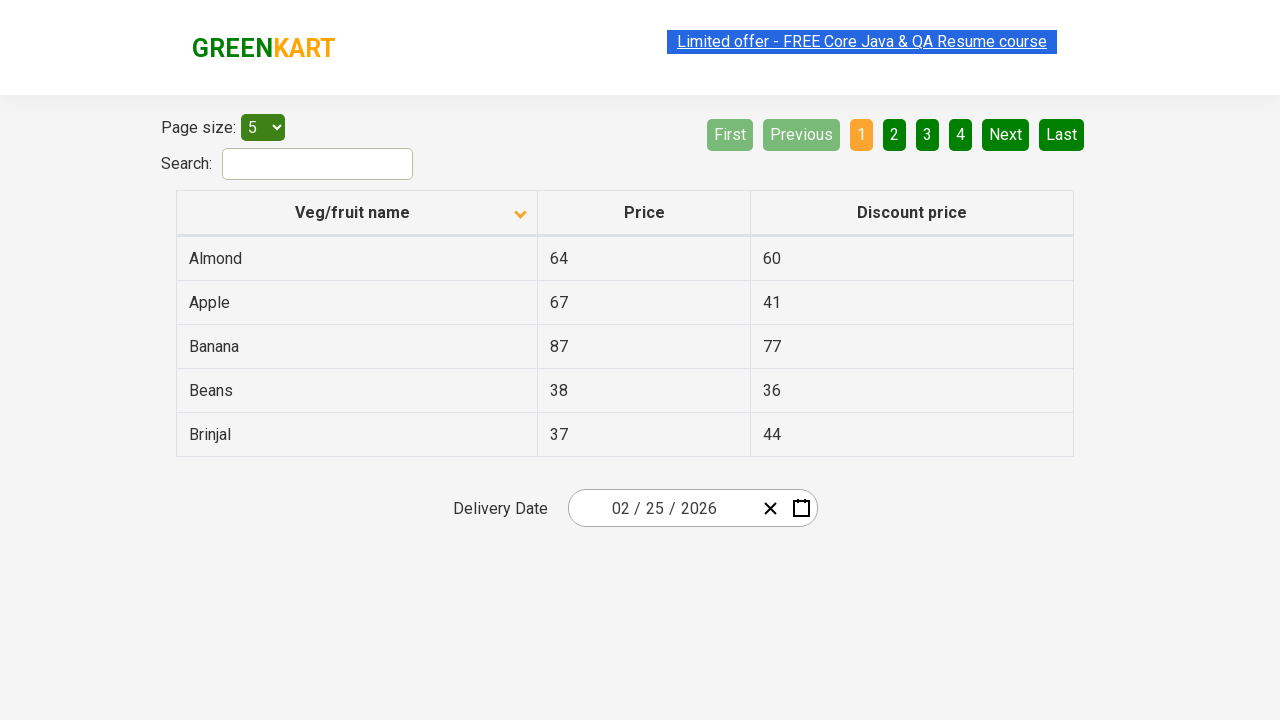

Extracted text content from column items
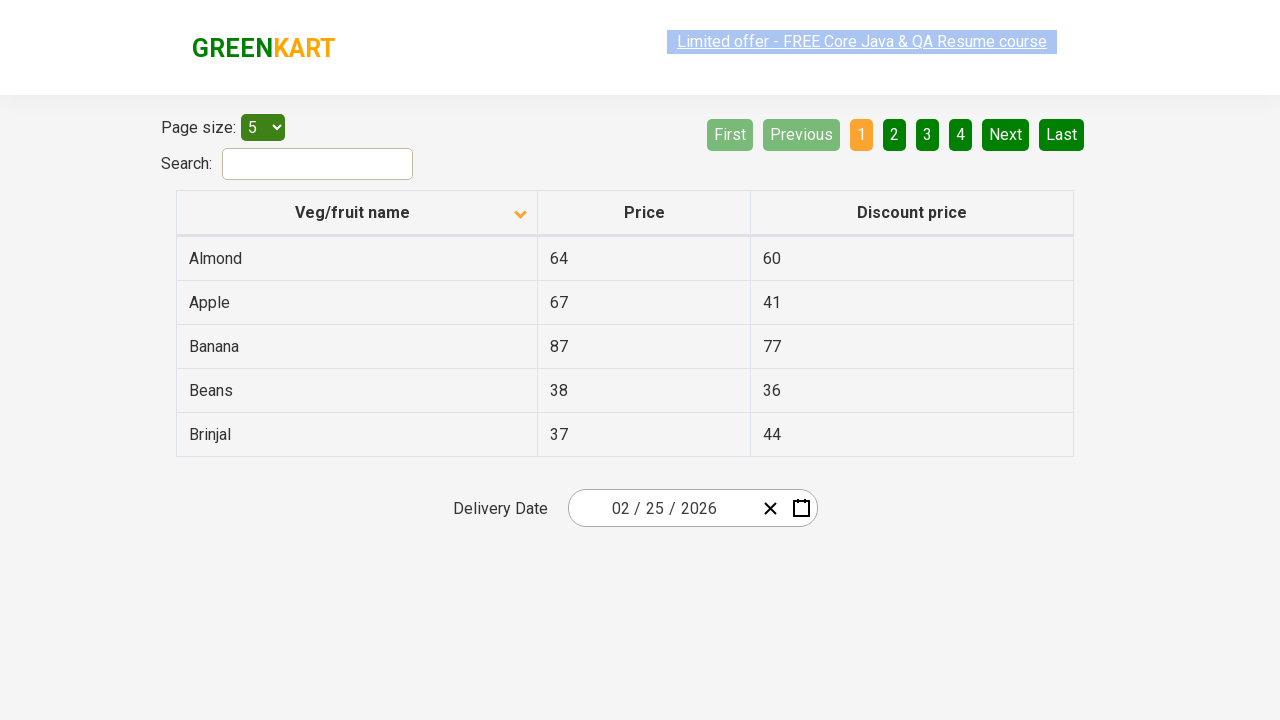

Verified table is sorted in ascending order
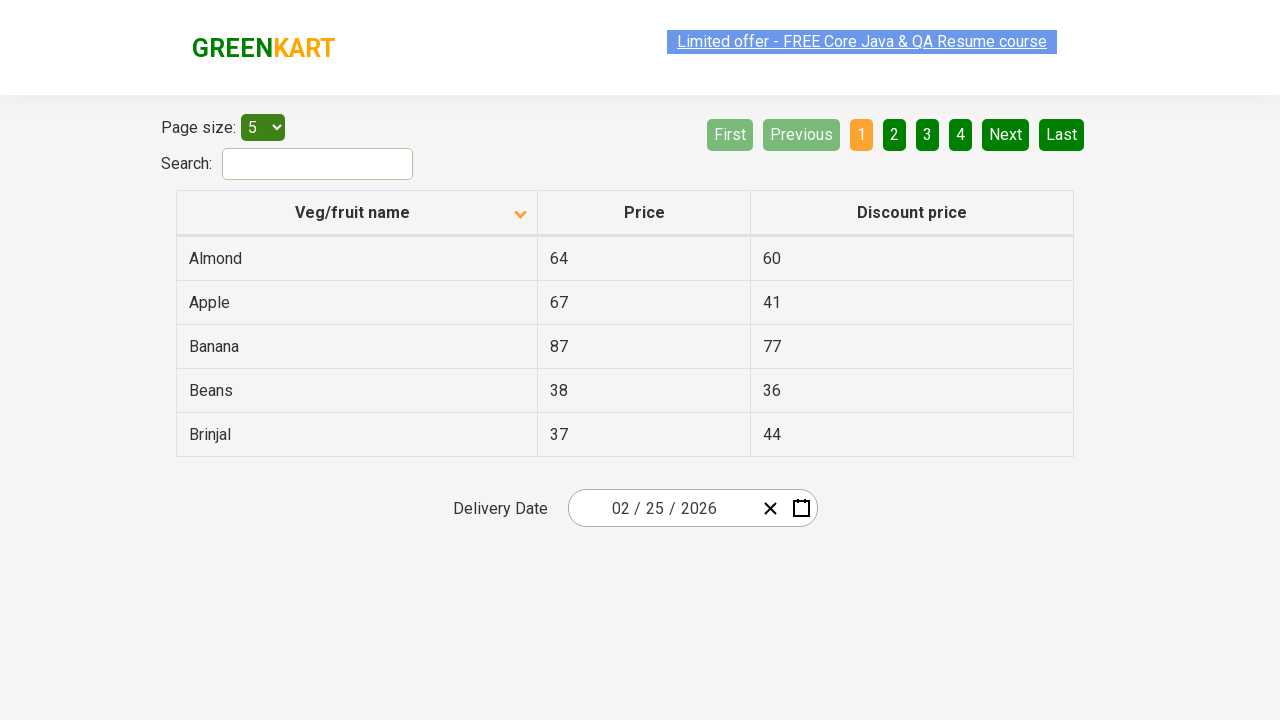

Retrieved all rows from current page
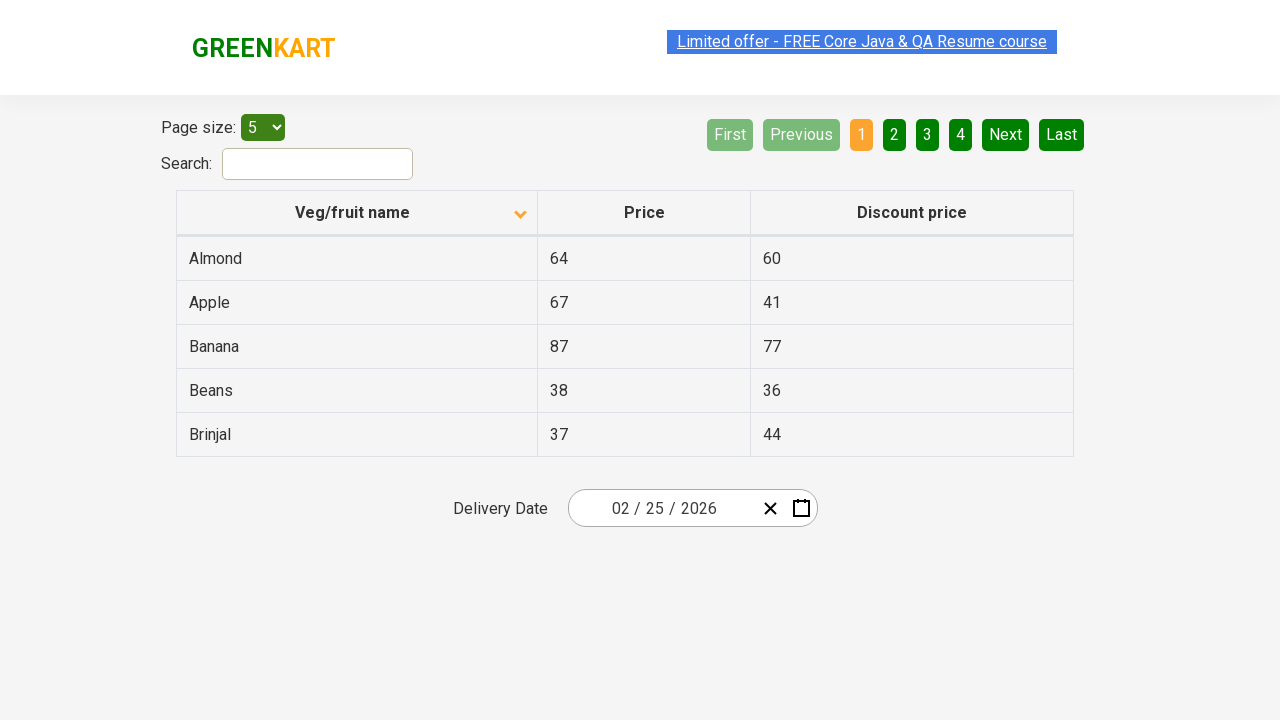

Filtered rows to find 'Rice' item
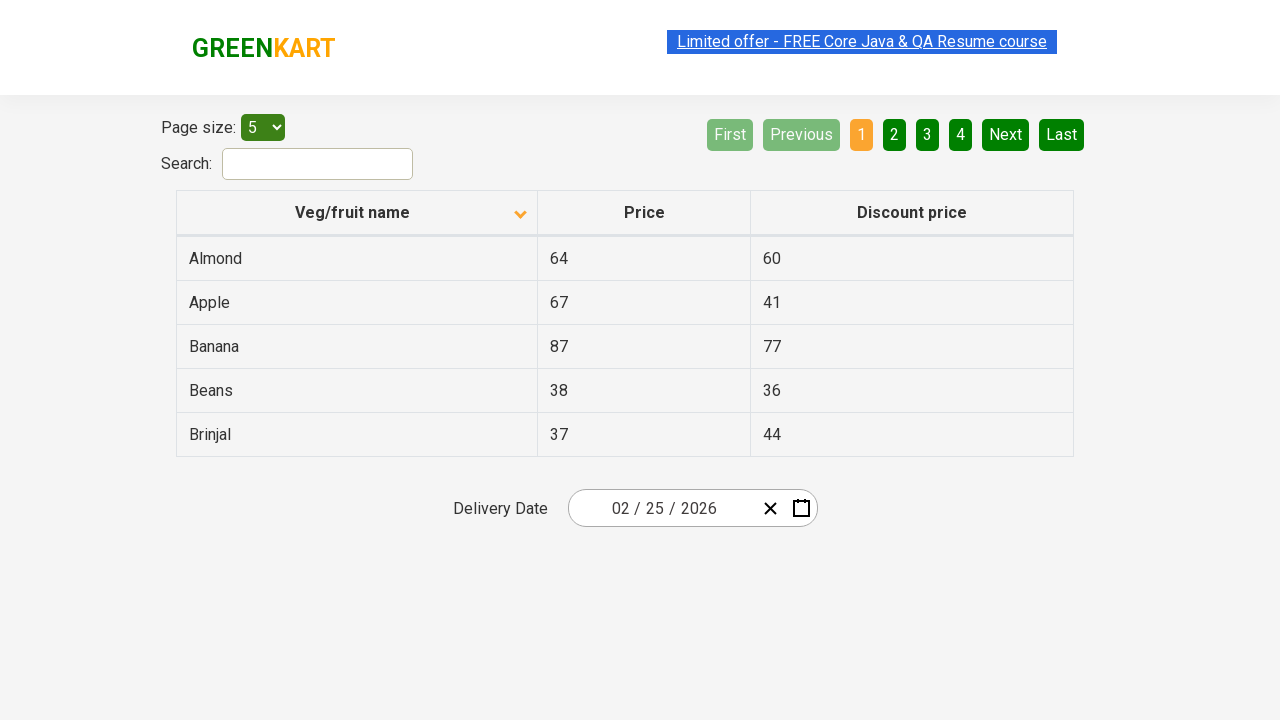

Rice not found on current page, clicked Next button to paginate at (1006, 134) on [aria-label='Next']
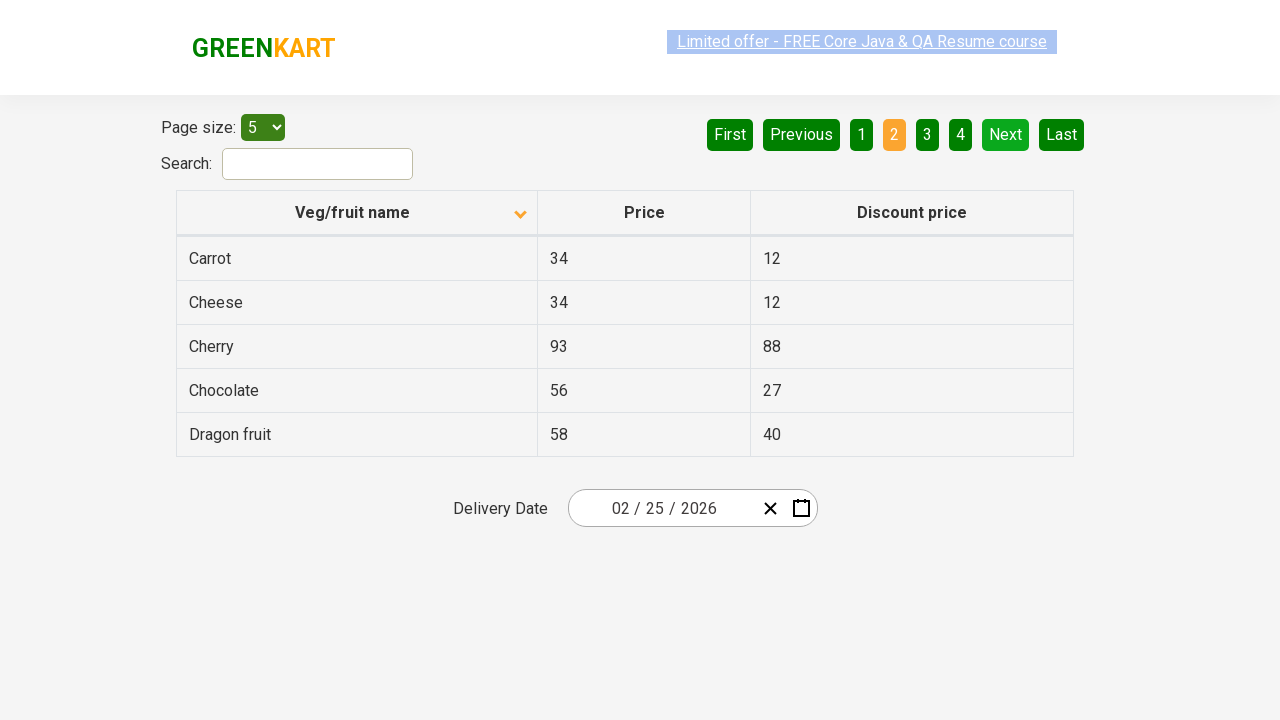

Retrieved all rows from current page
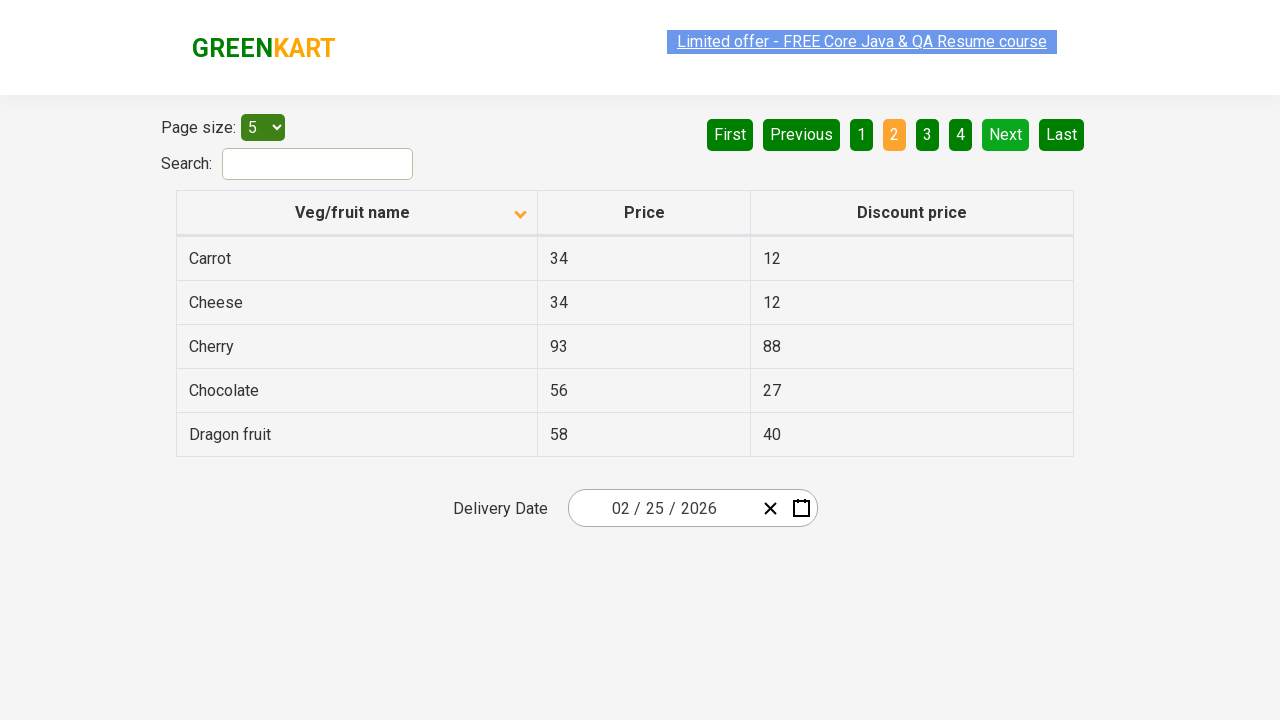

Filtered rows to find 'Rice' item
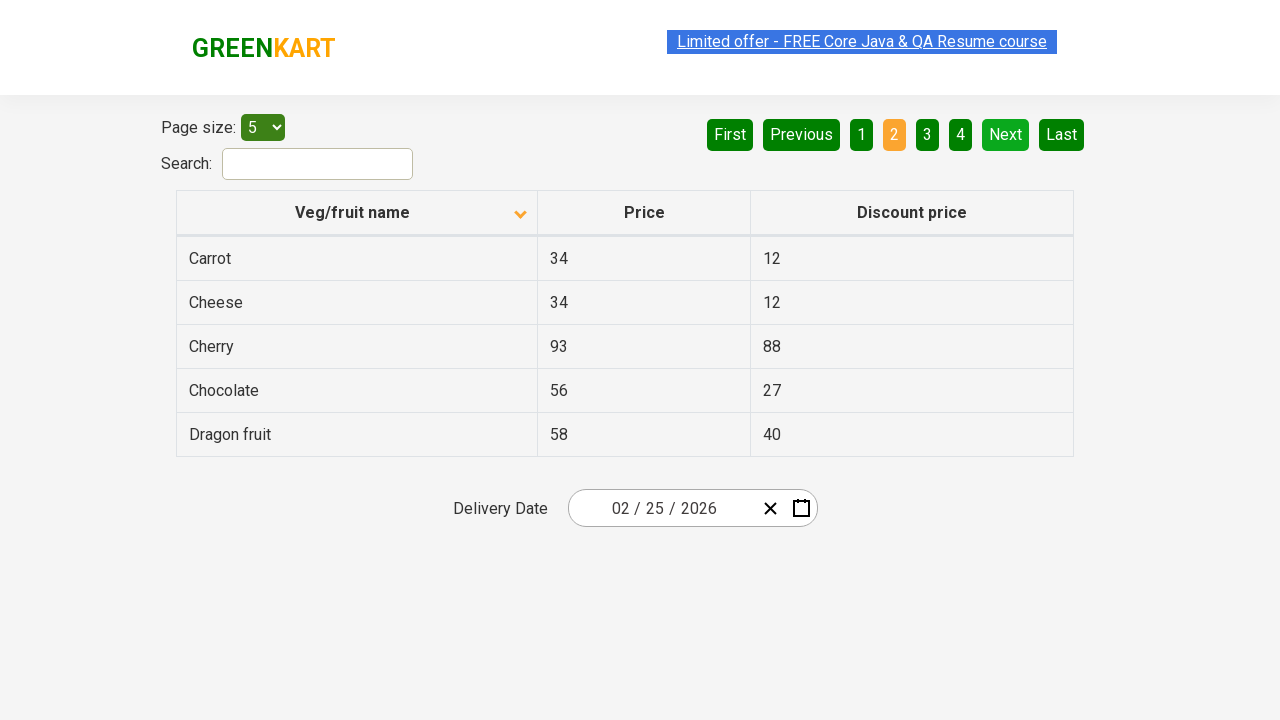

Rice not found on current page, clicked Next button to paginate at (1006, 134) on [aria-label='Next']
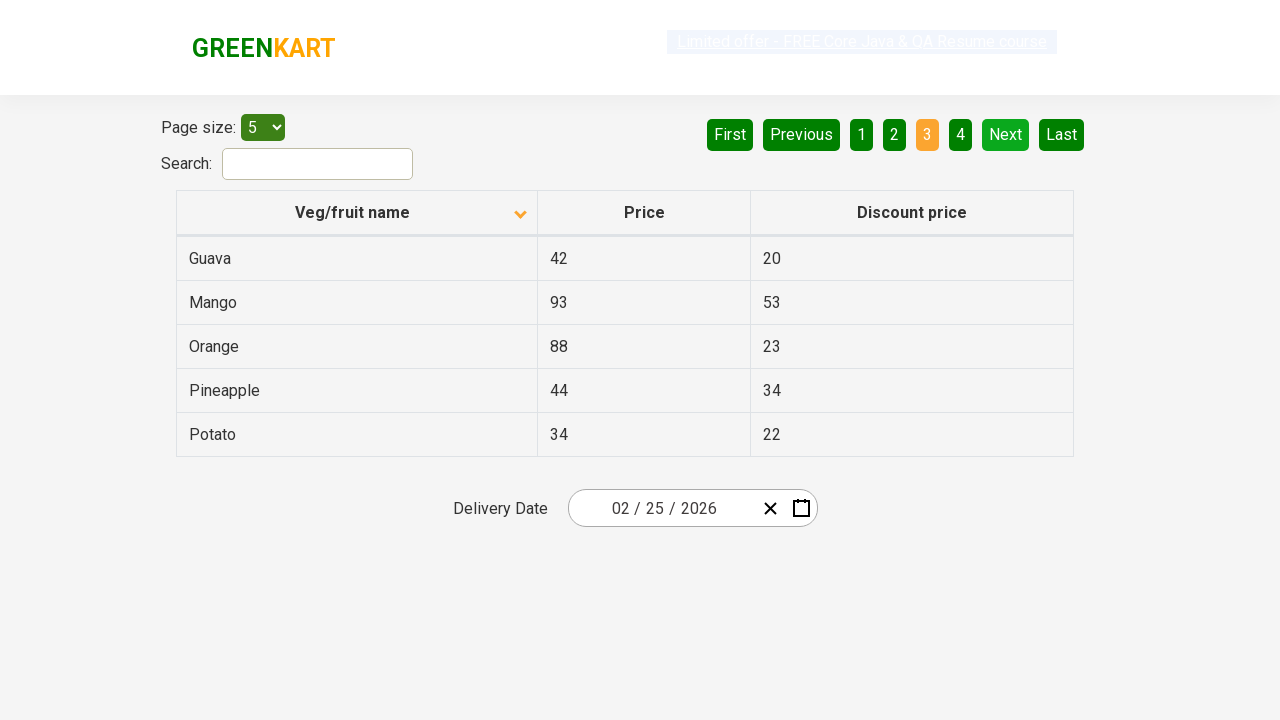

Retrieved all rows from current page
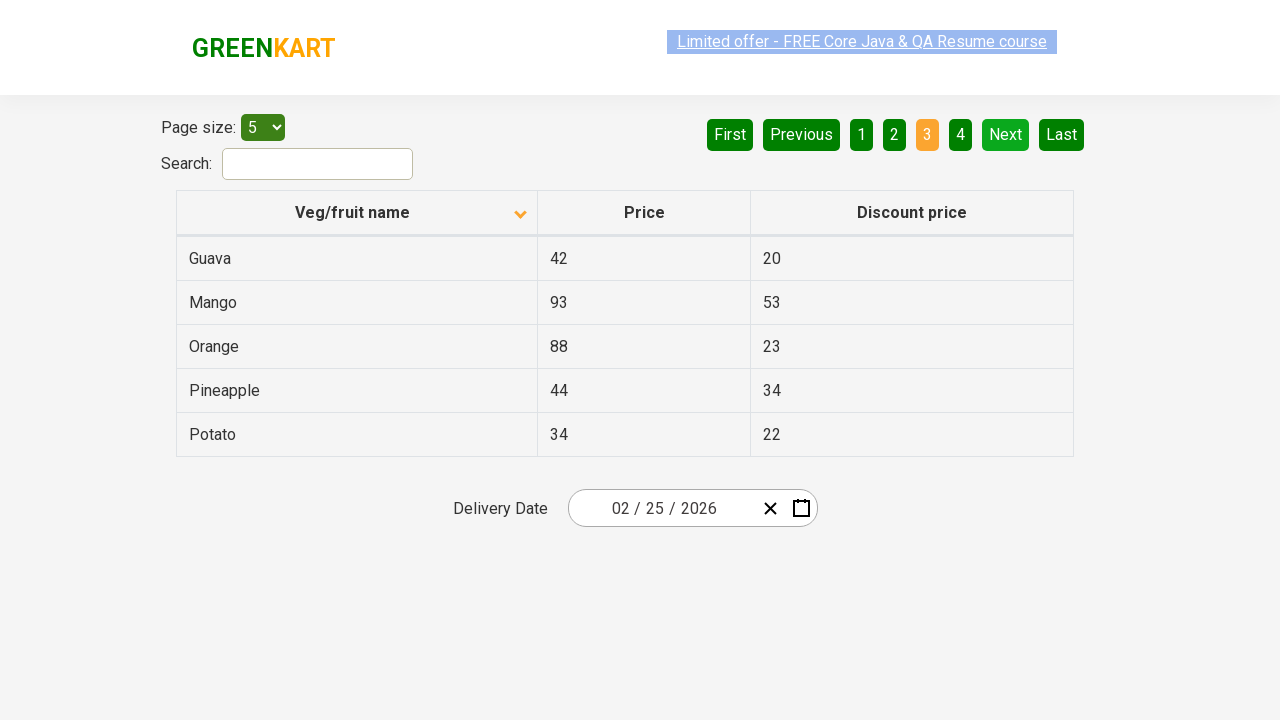

Filtered rows to find 'Rice' item
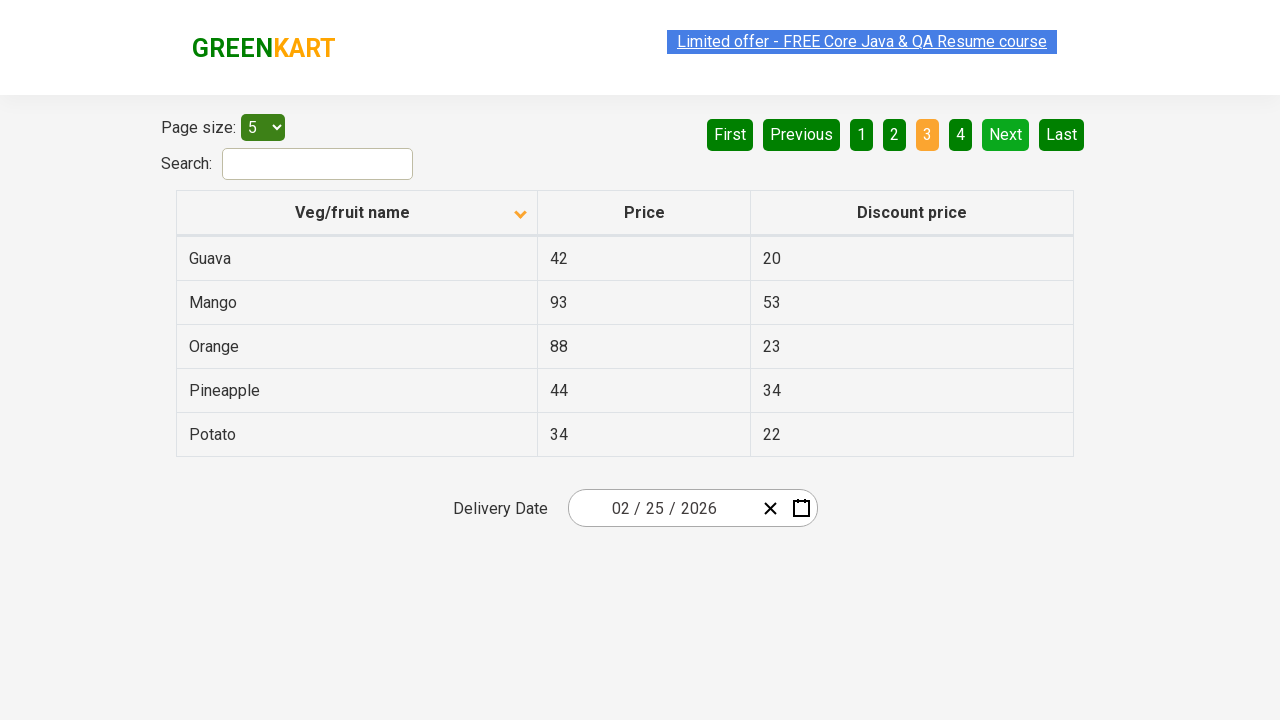

Rice not found on current page, clicked Next button to paginate at (1006, 134) on [aria-label='Next']
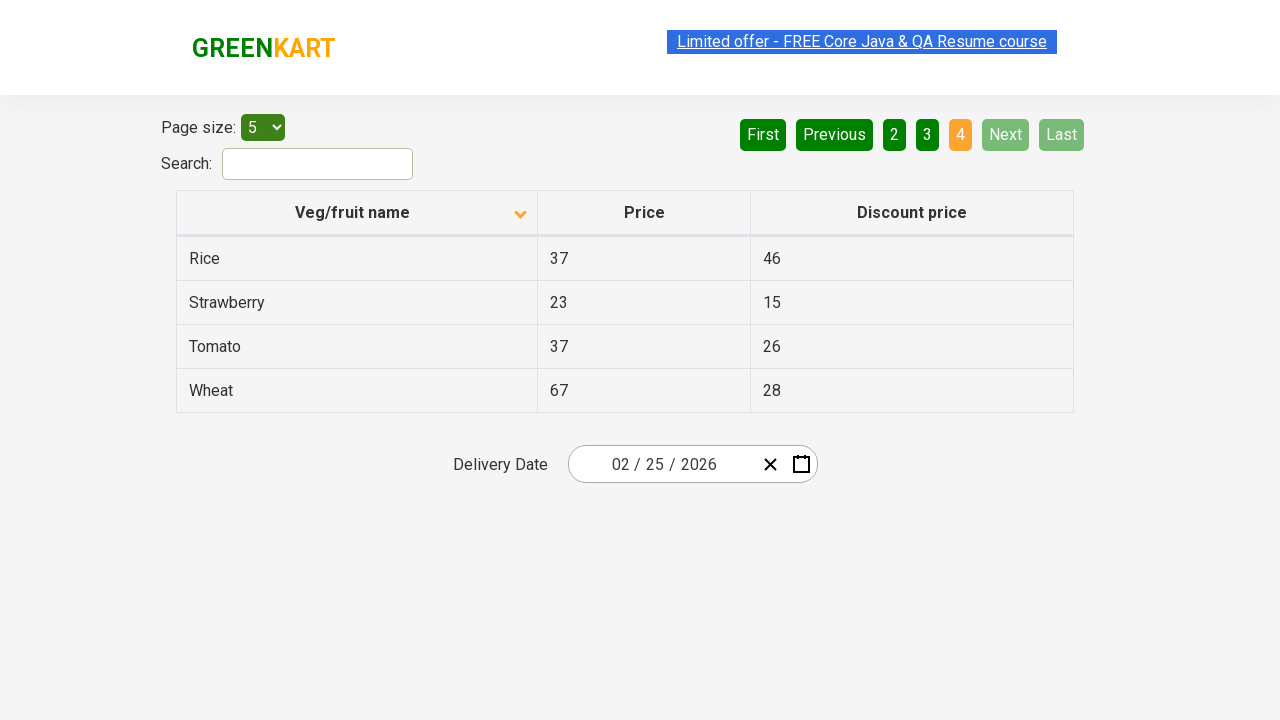

Retrieved all rows from current page
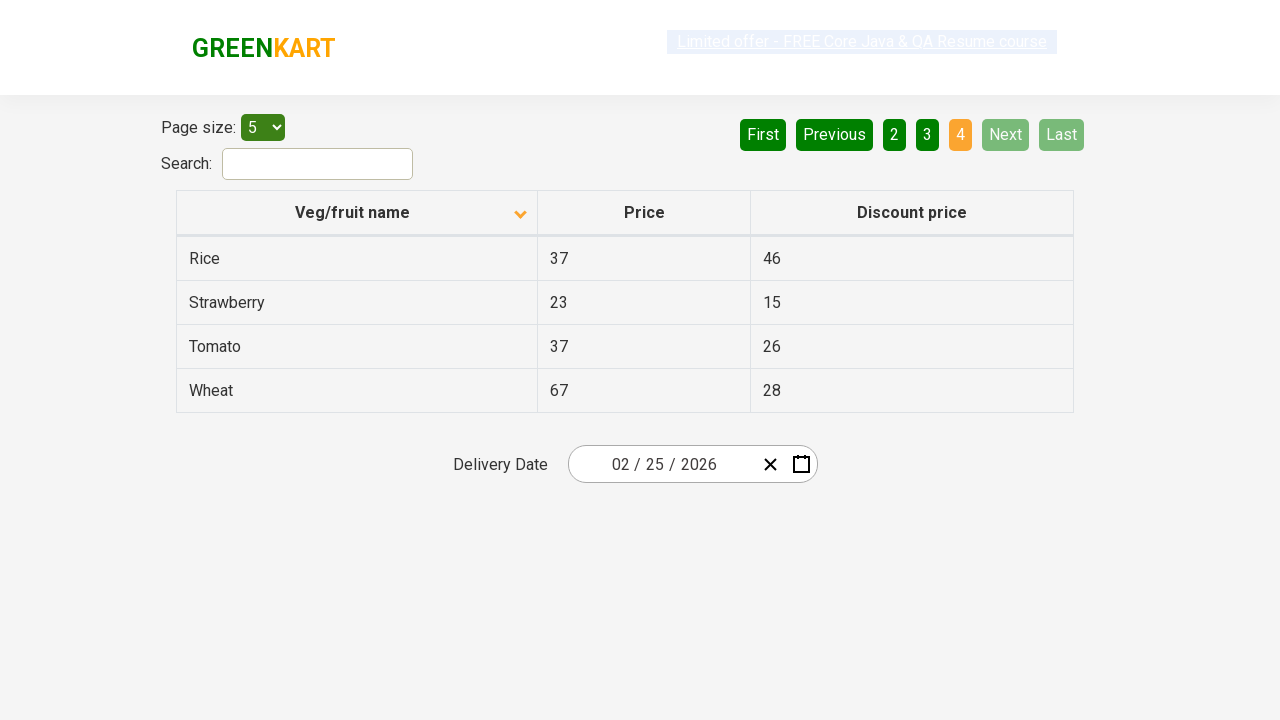

Filtered rows to find 'Rice' item
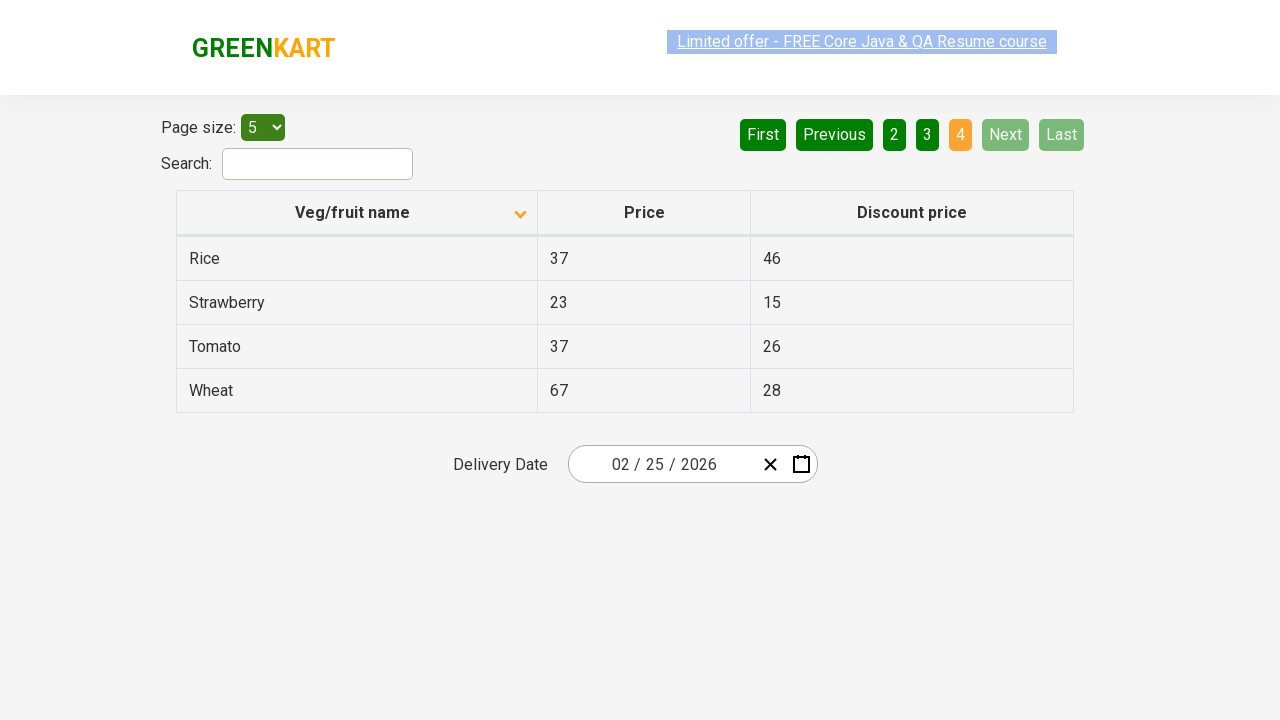

Located price element for Rice item
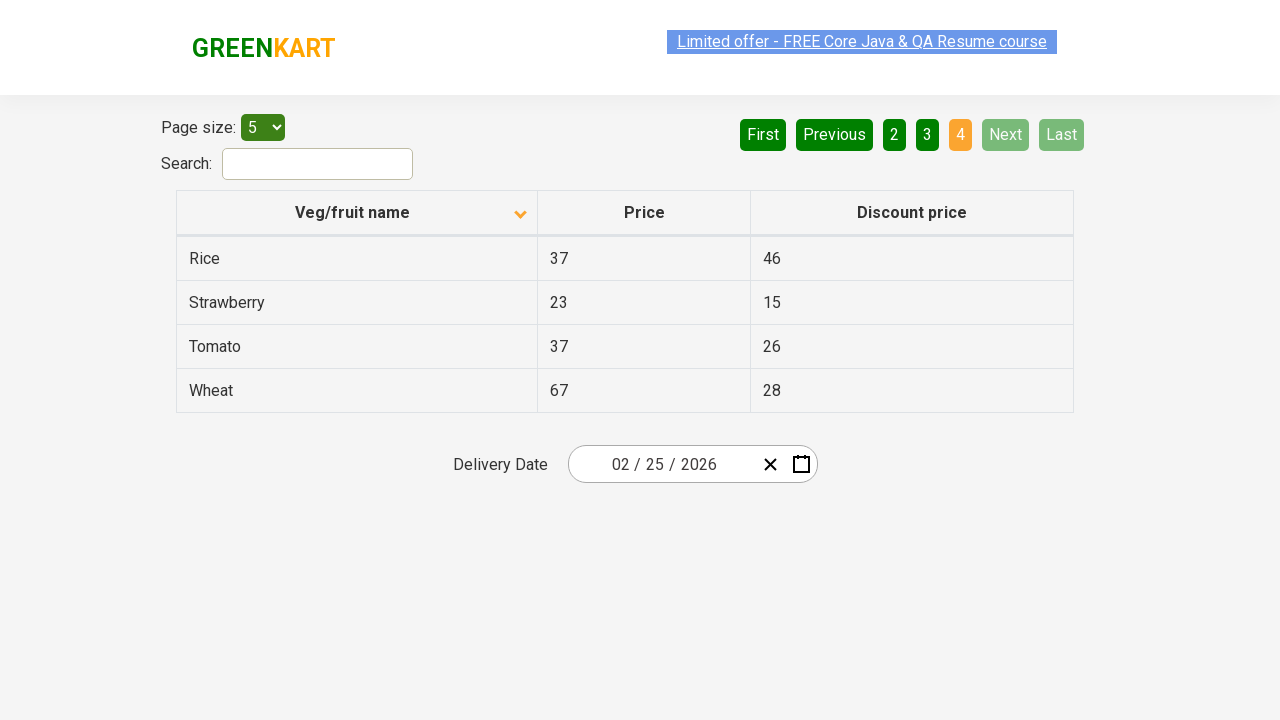

Extracted Rice price: 37
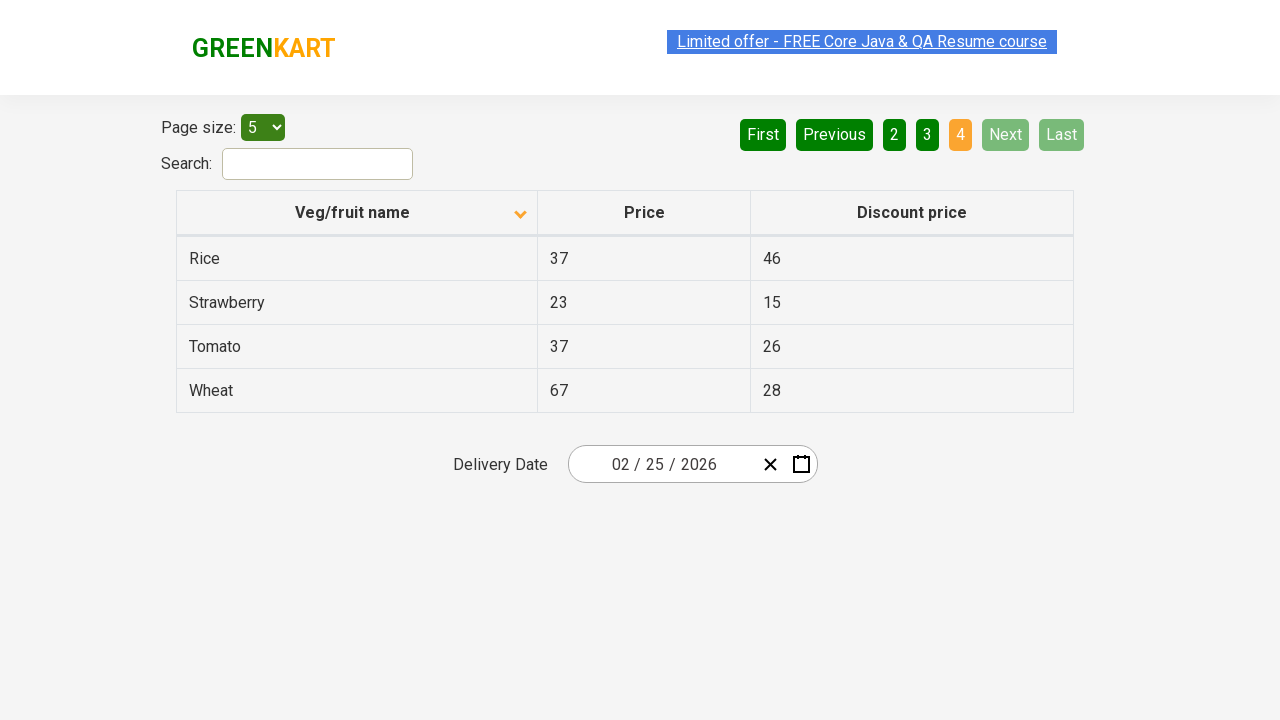

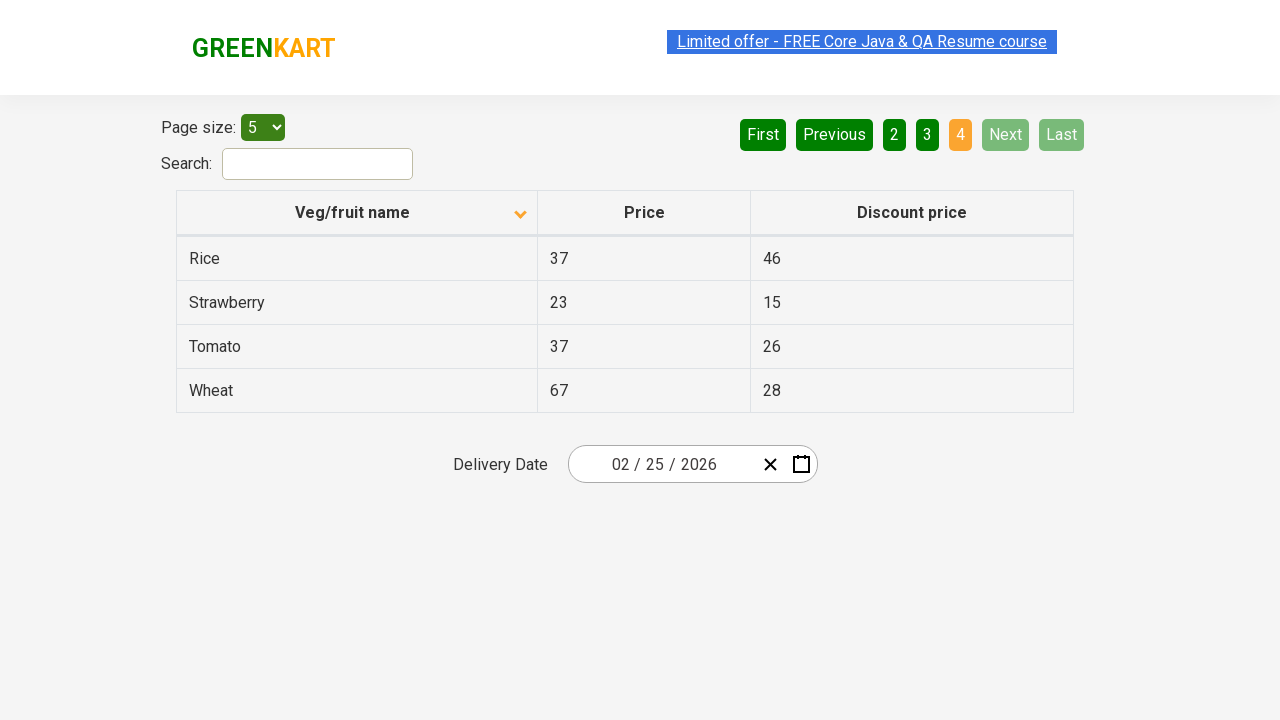